Tests Google Form email field validation with special characters only

Starting URL: https://forms.gle/AaRqwb3iM9xbYev27

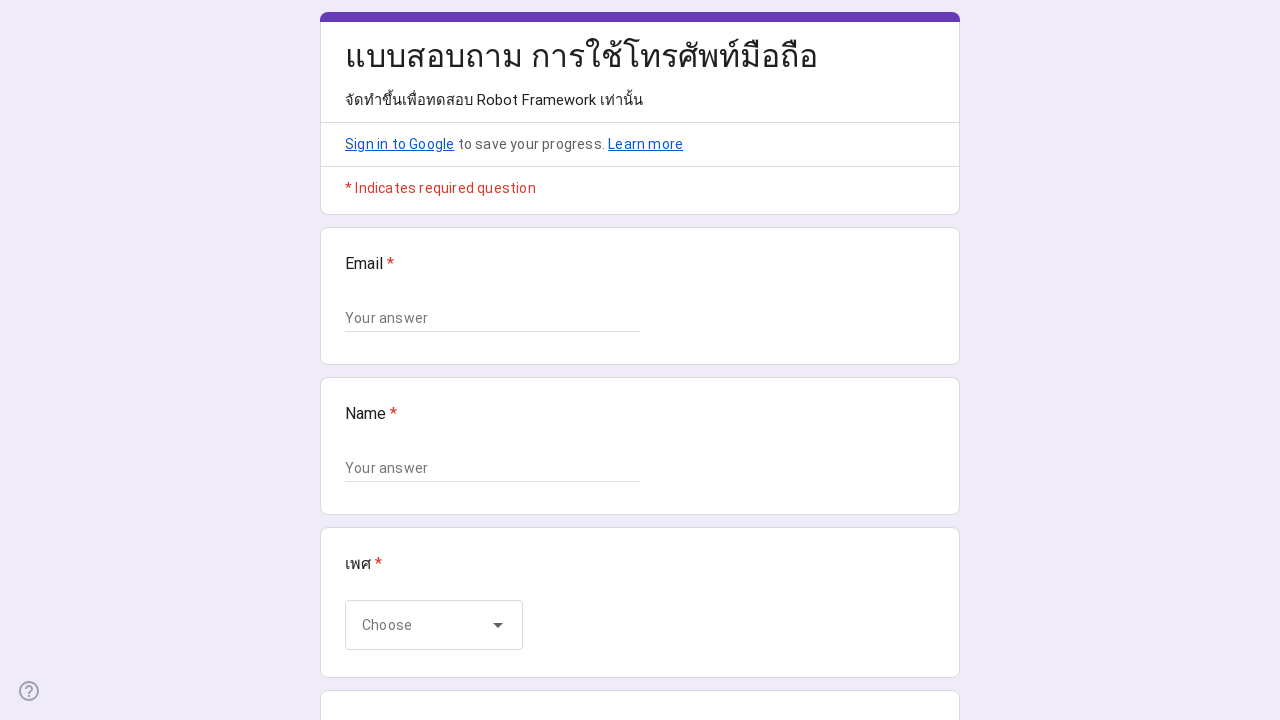

Cleared the email input field on //*[@id="mG61Hd"]/div[2]/div/div[2]/div[1]/div/div/div[2]/div/div[1]/div/div[1]/
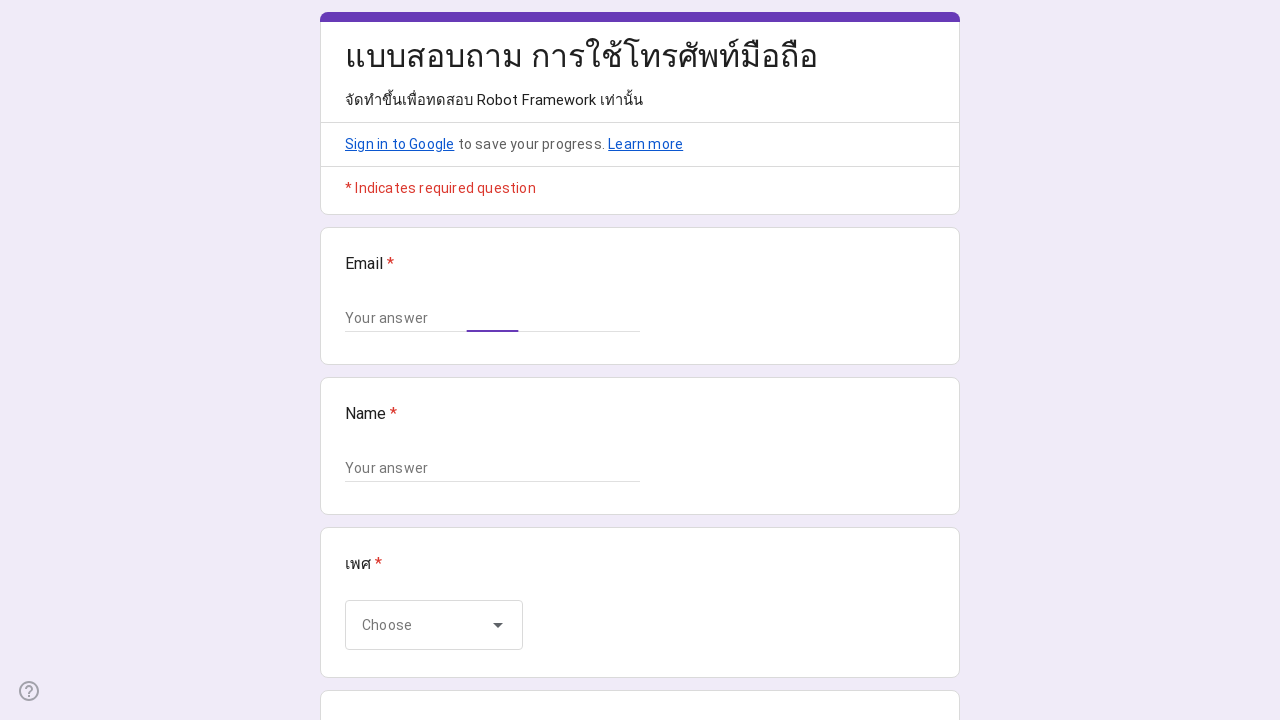

Entered special characters '$$$$' in email field on //*[@id="mG61Hd"]/div[2]/div/div[2]/div[1]/div/div/div[2]/div/div[1]/div/div[1]/
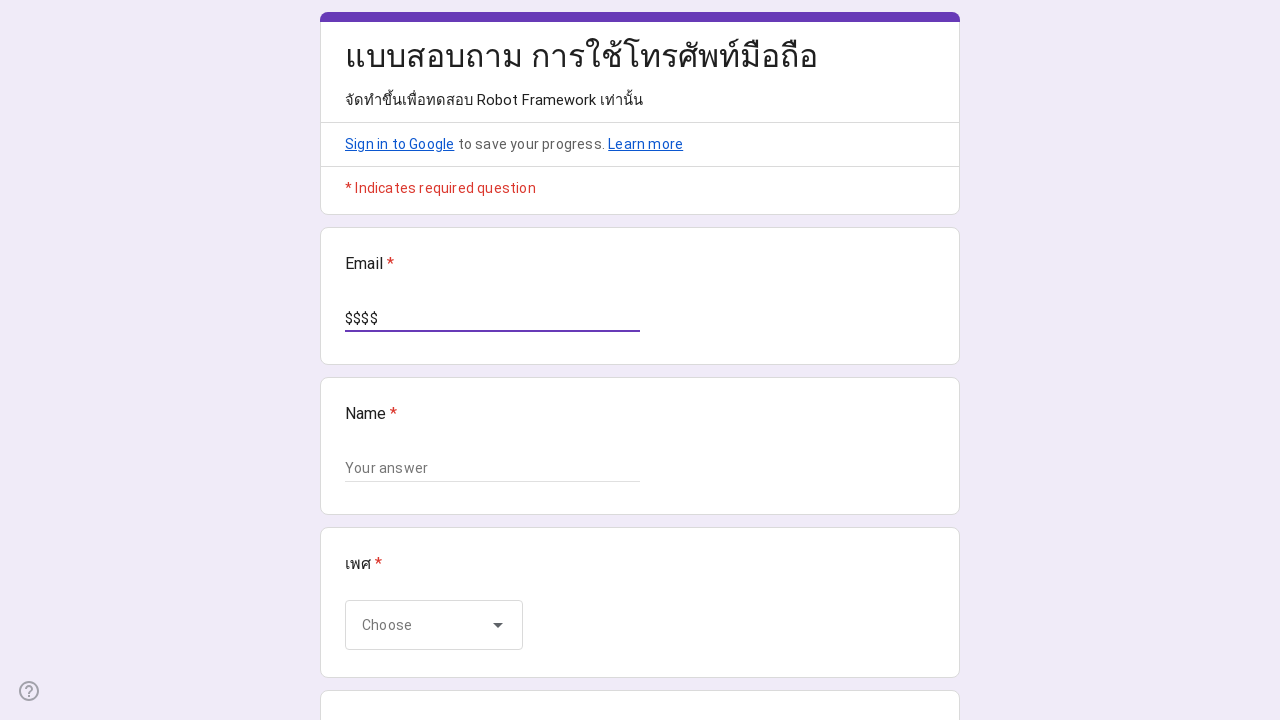

Clicked outside email field to trigger validation at (640, 296) on xpath=//*[@id="mG61Hd"]/div[2]/div/div[2]/div[1]/div/div
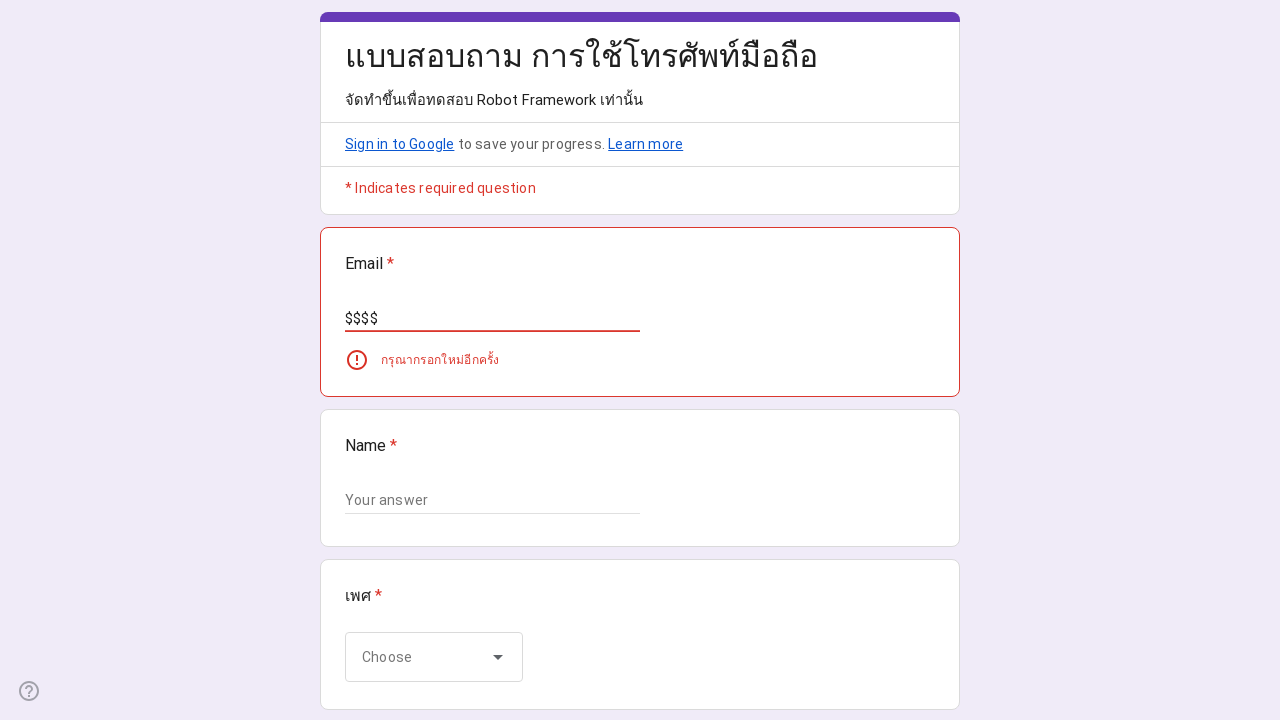

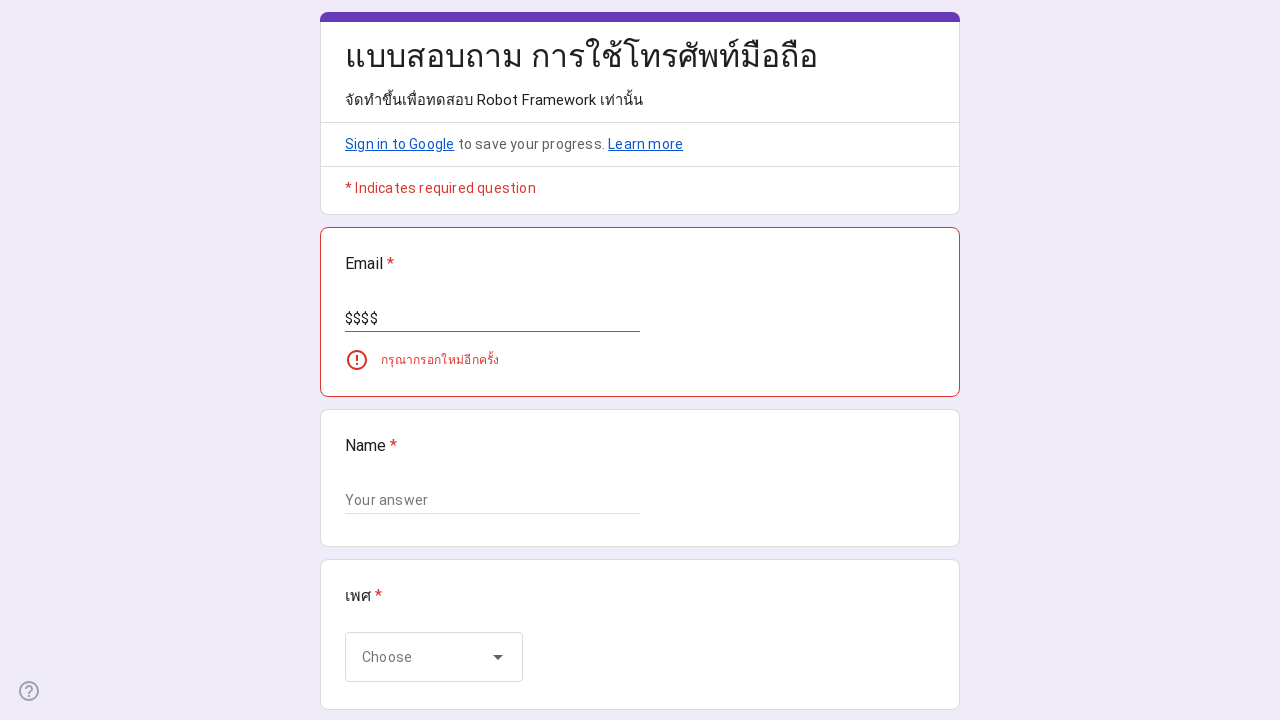